Tests the text box form by entering a name and clicking submit, then verifying the output

Starting URL: https://demoqa.com/text-box

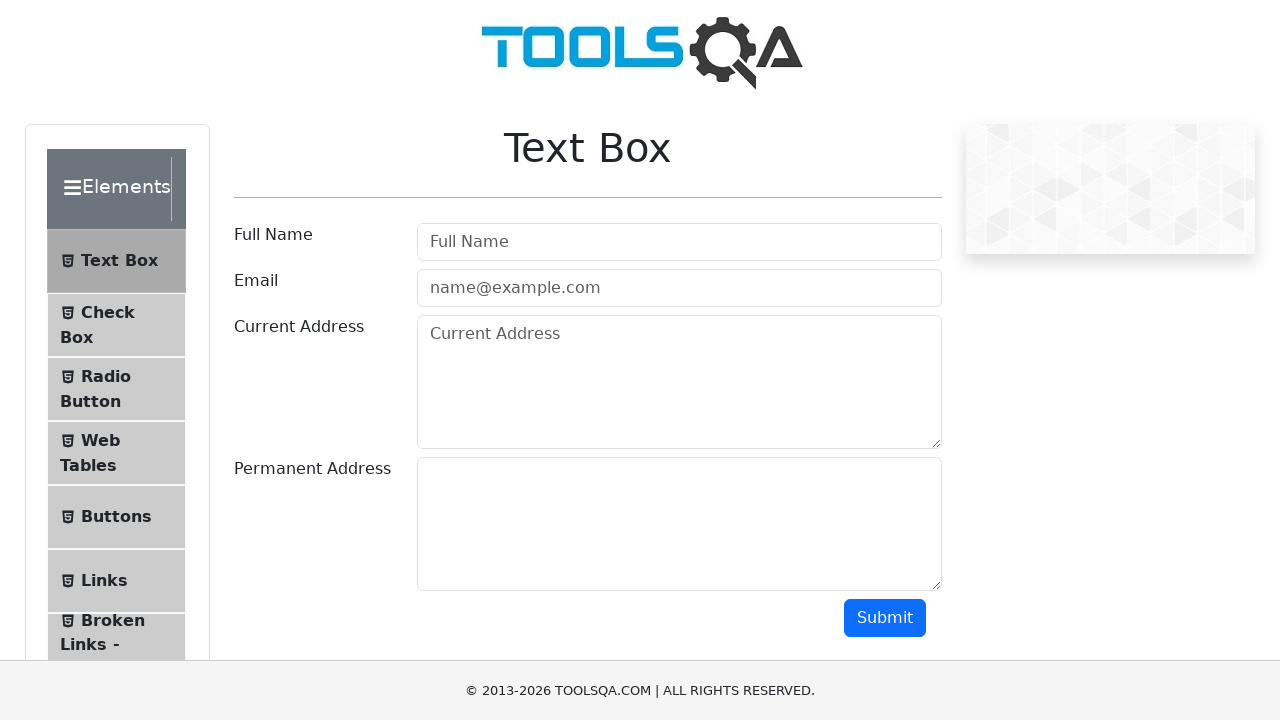

Filled username field with 'Oleg' on #userName
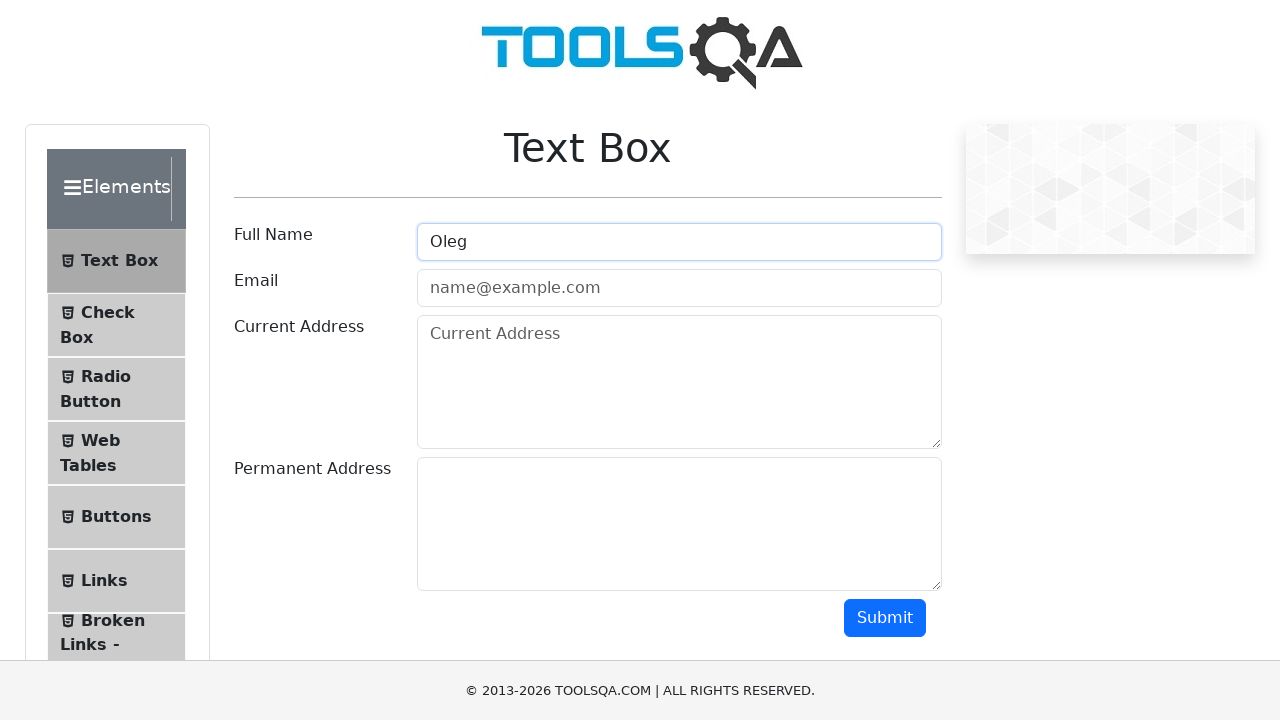

Clicked submit button at (885, 618) on #submit
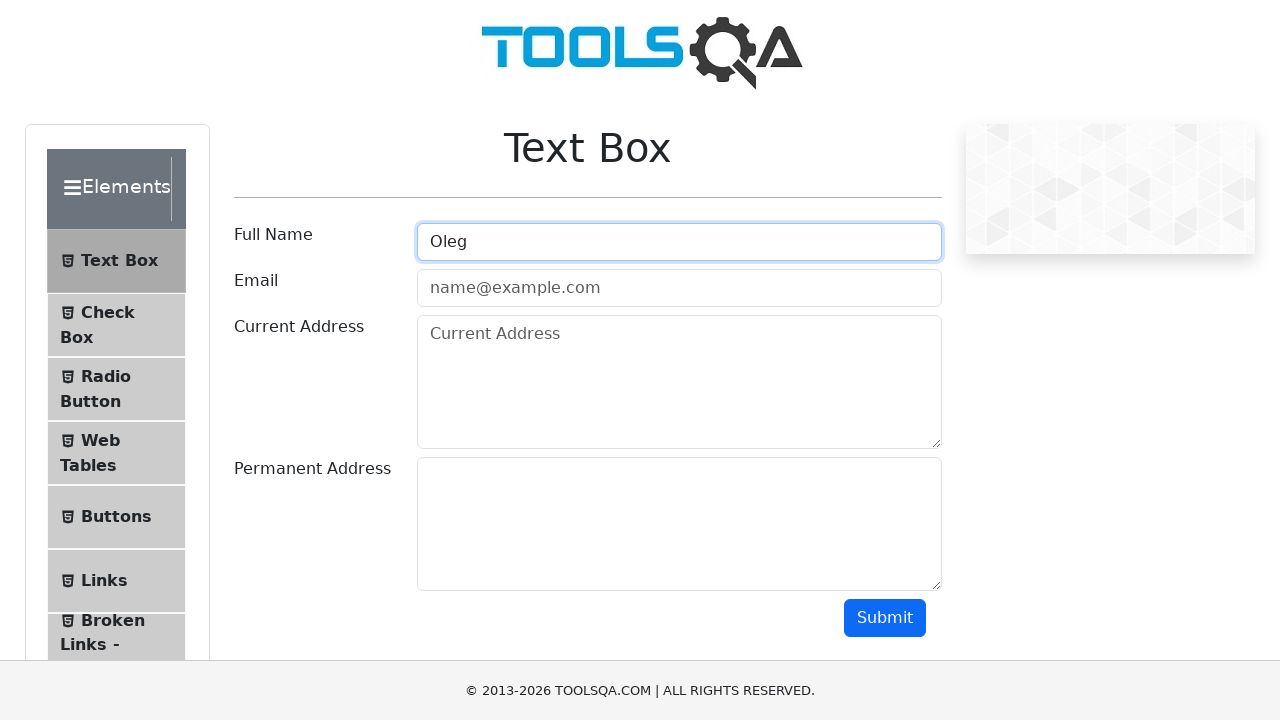

Output name field appeared
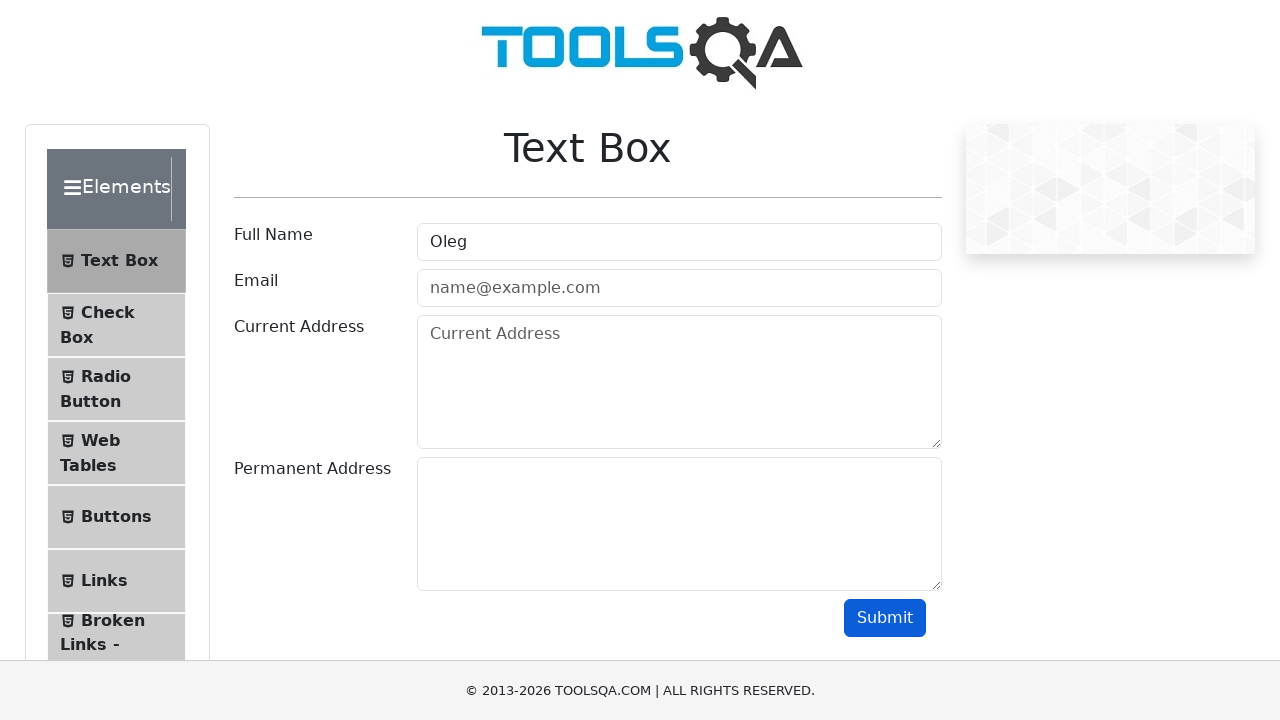

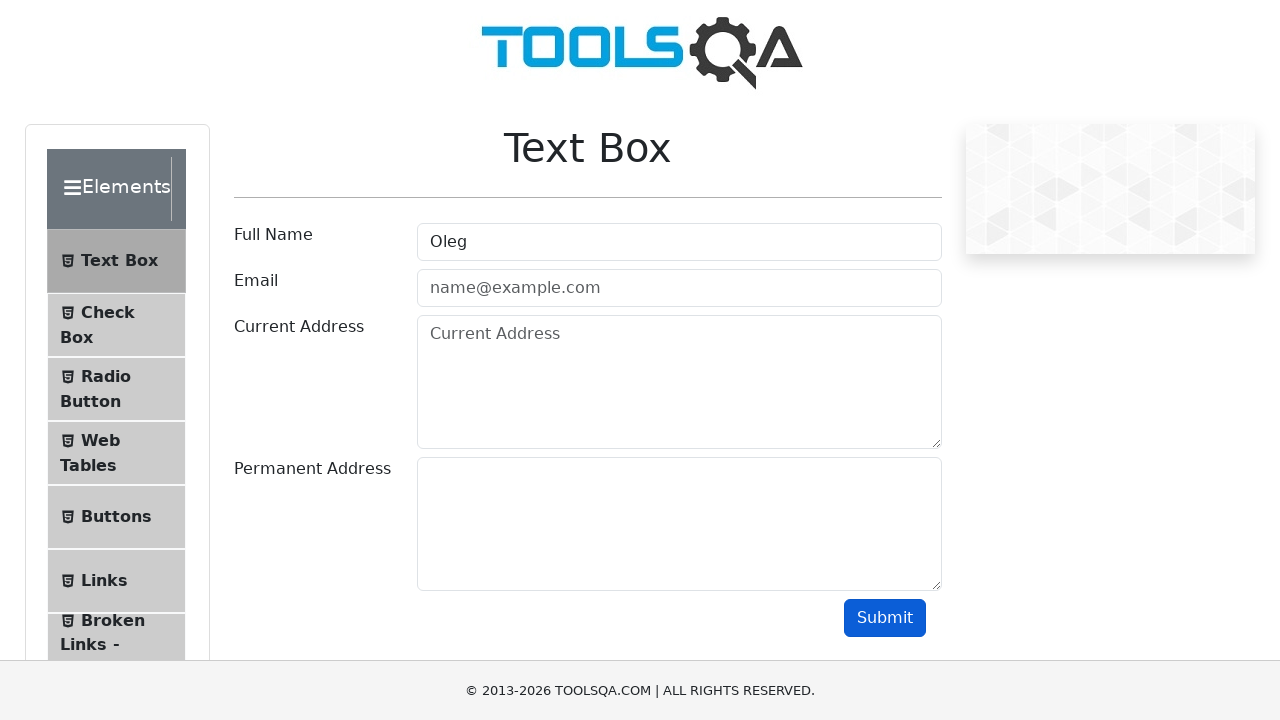